Tests dropdown interaction by clicking on a dropdown button and then clicking on the Facebook option that appears

Starting URL: http://omayo.blogspot.com/

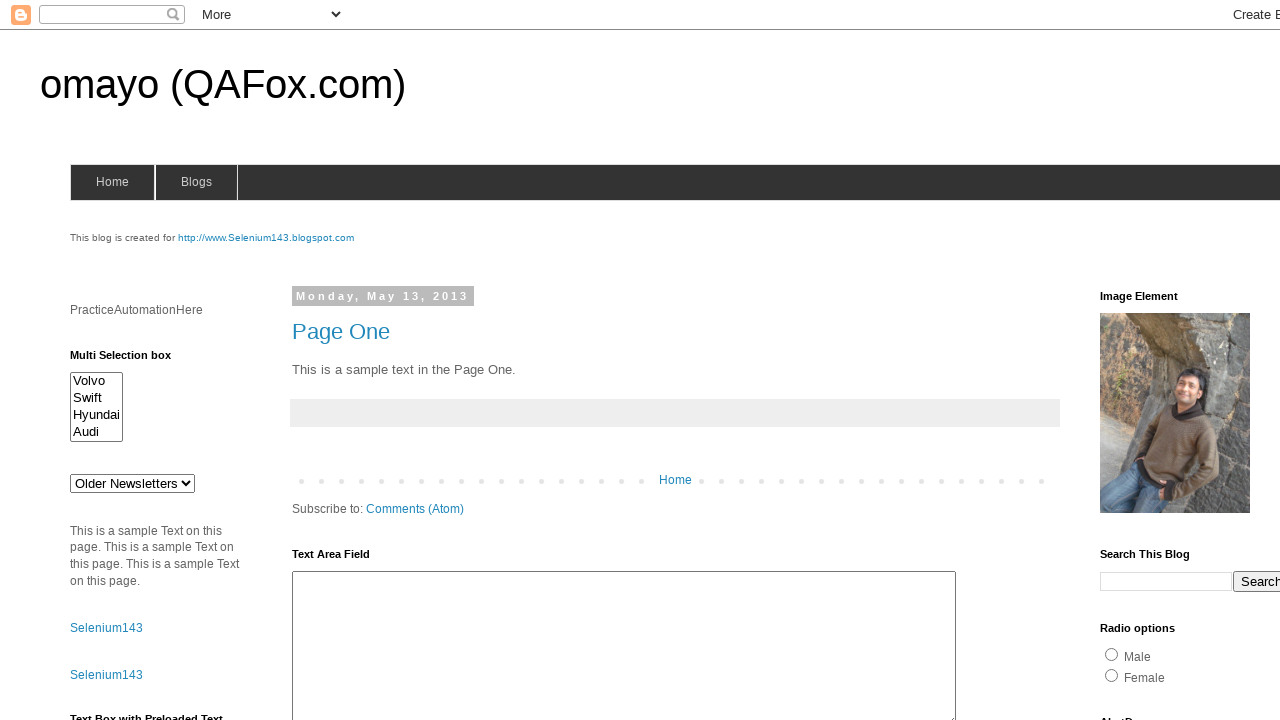

Clicked on the Dropdown button at (1227, 360) on xpath=//*[text()='Dropdown']
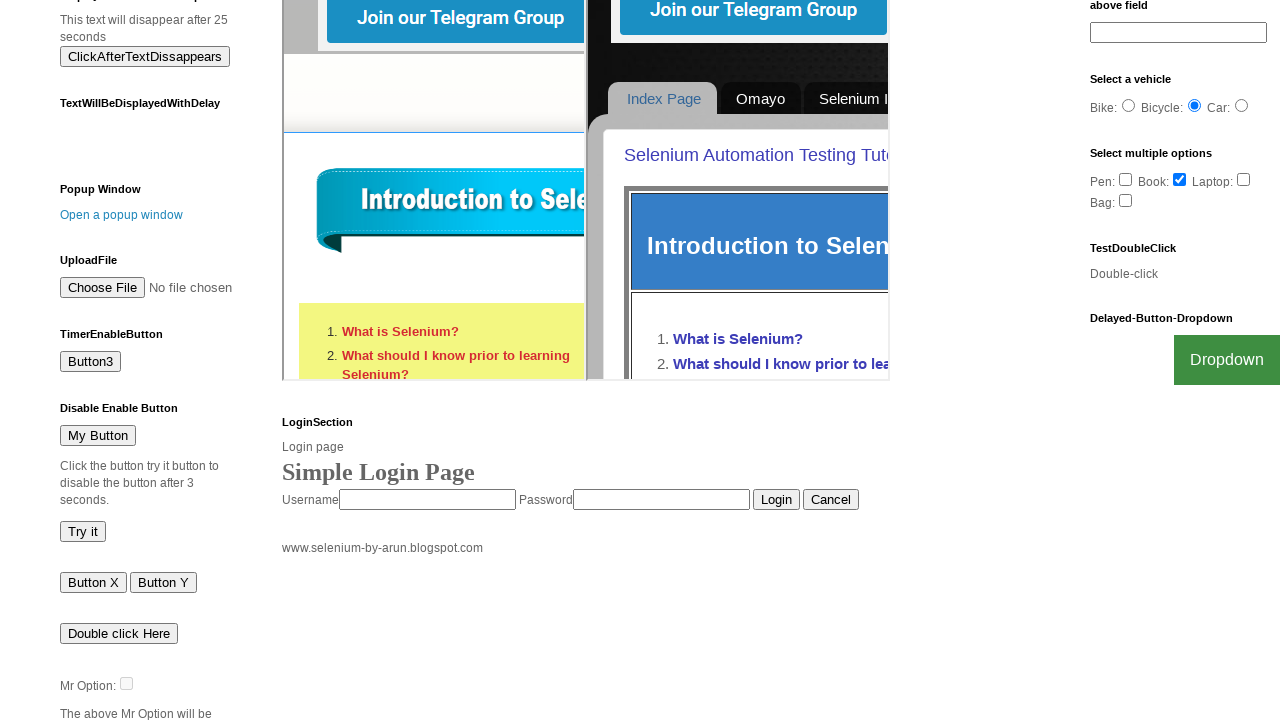

Facebook option became visible in dropdown
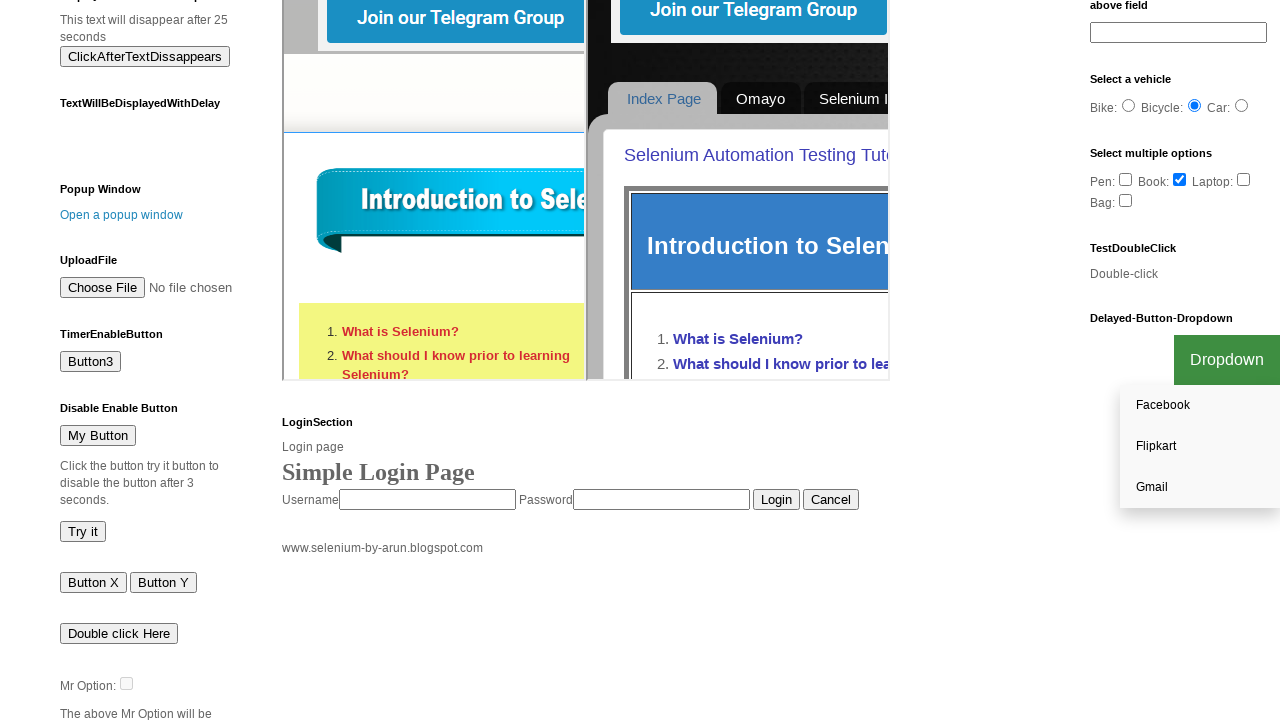

Clicked on the Facebook option from dropdown at (1200, 406) on xpath=//*[text()='Facebook']
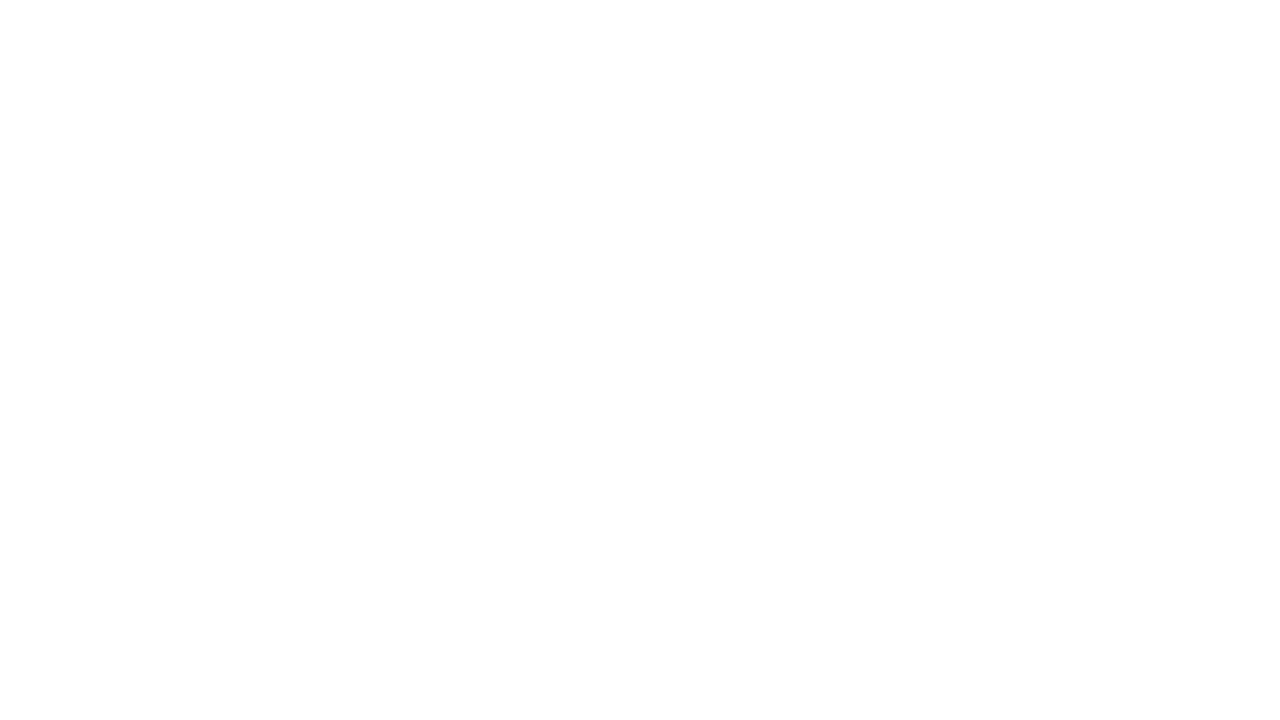

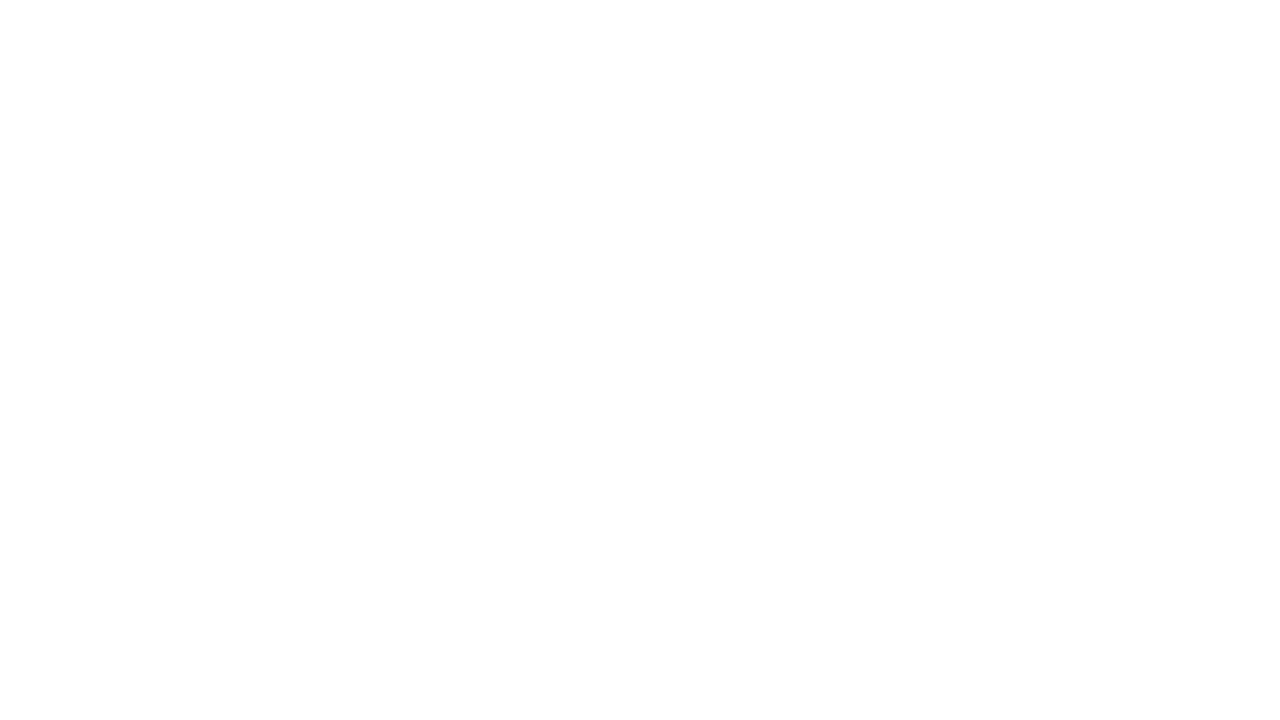